Navigates to GitHub homepage and clicks on the login button

Starting URL: https://github.com/

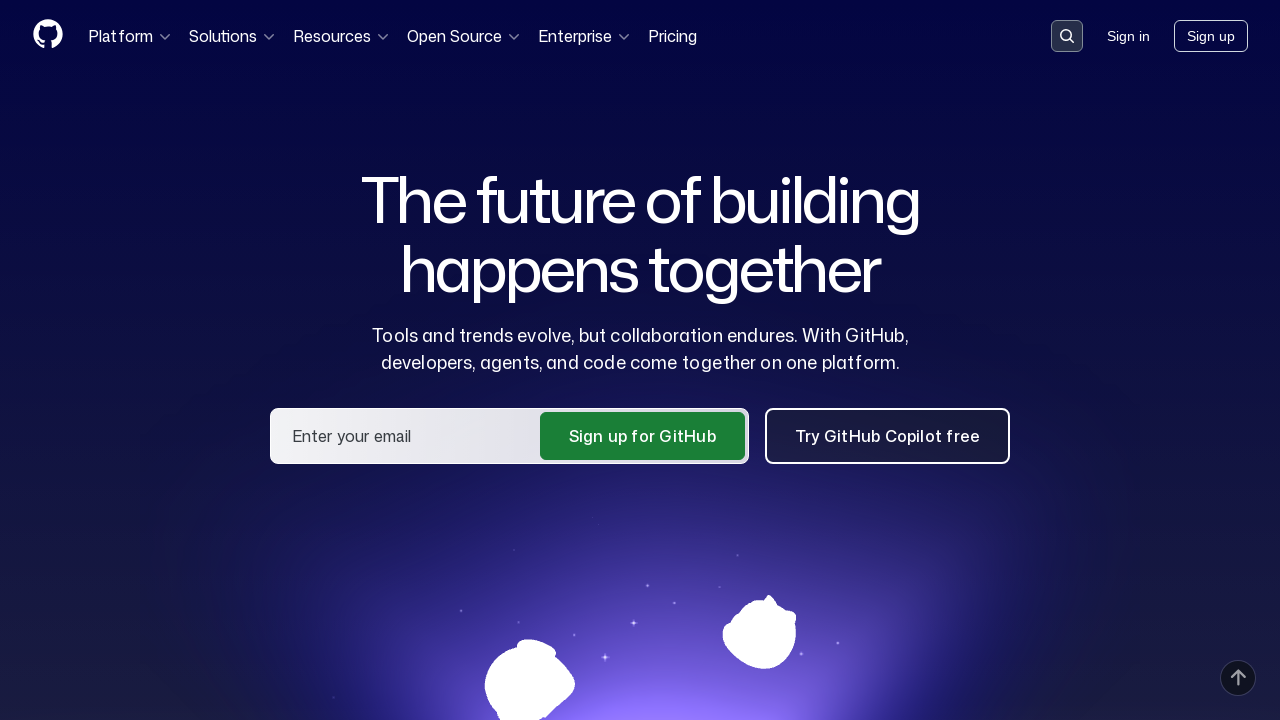

Navigated to GitHub homepage
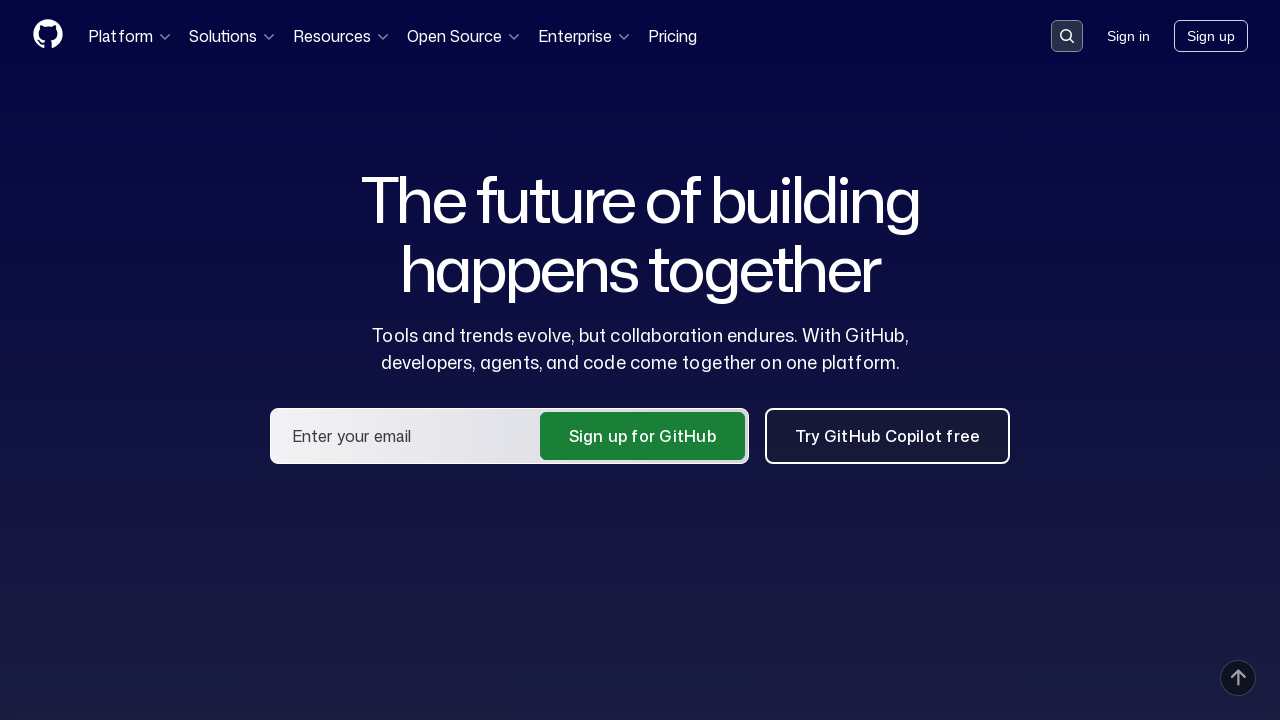

Login button became visible
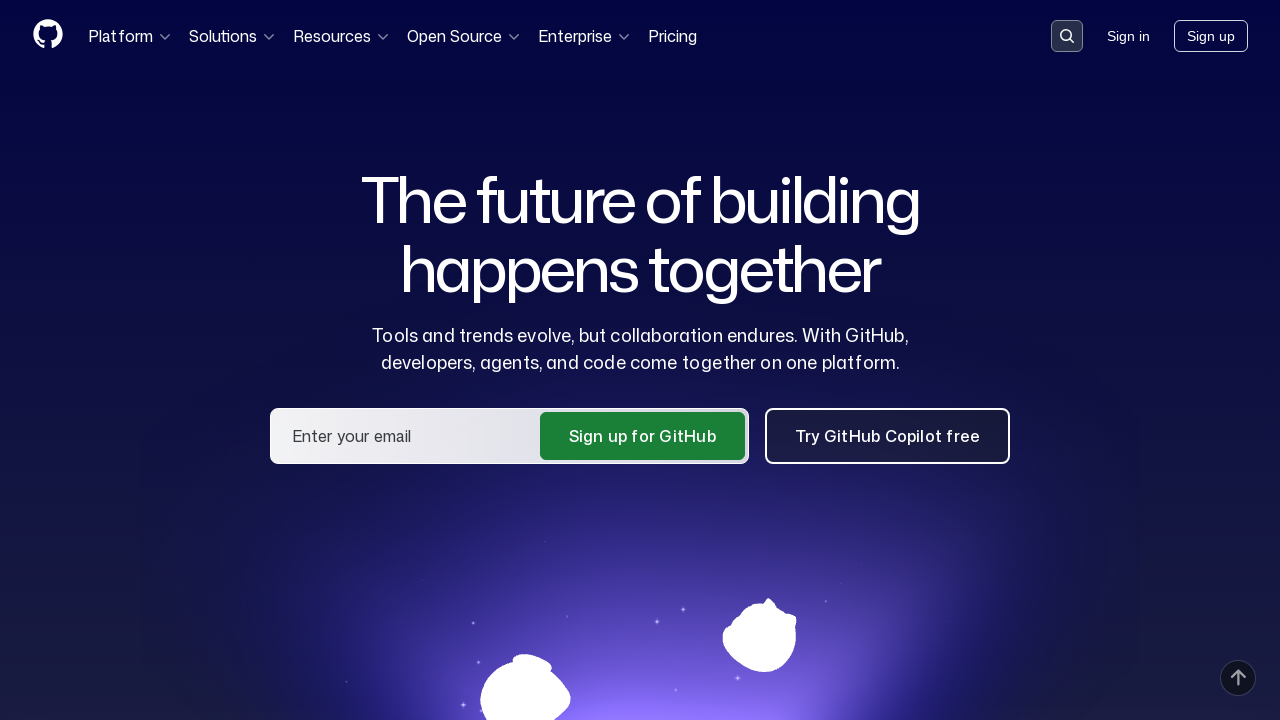

Clicked the login button at (642, 436) on .Primer_Brand__Button-module__Button___lDruK
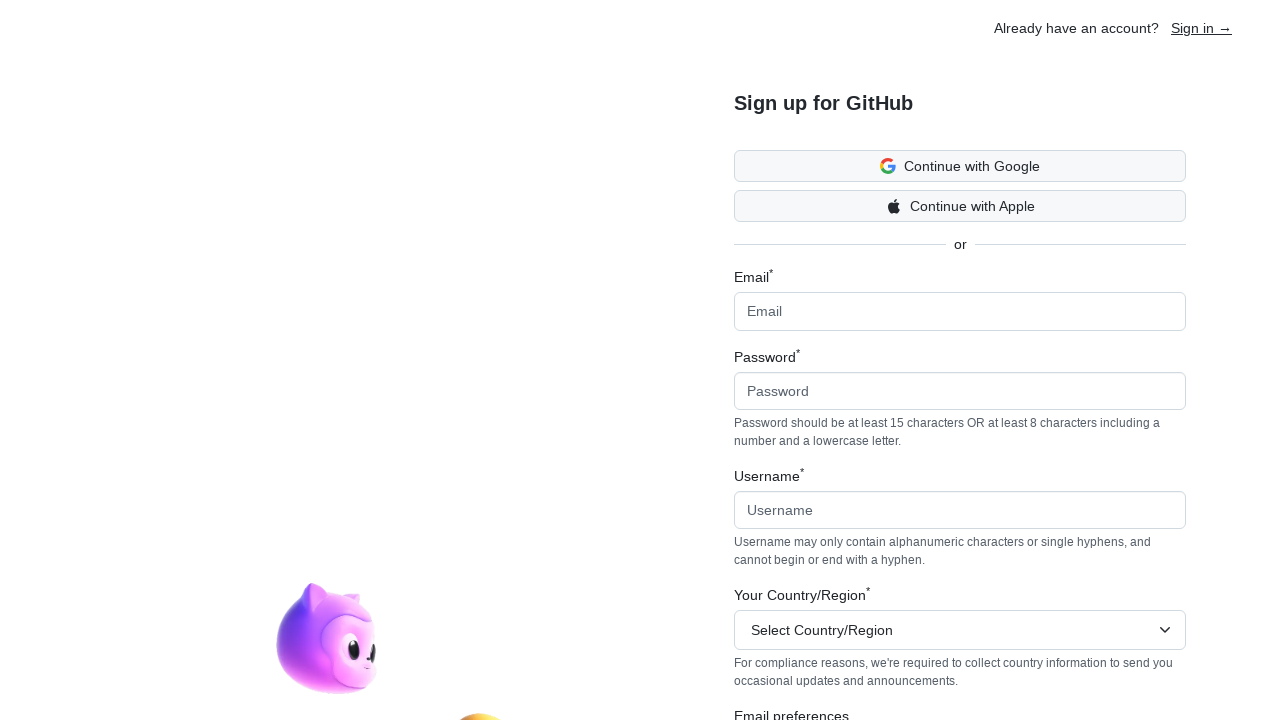

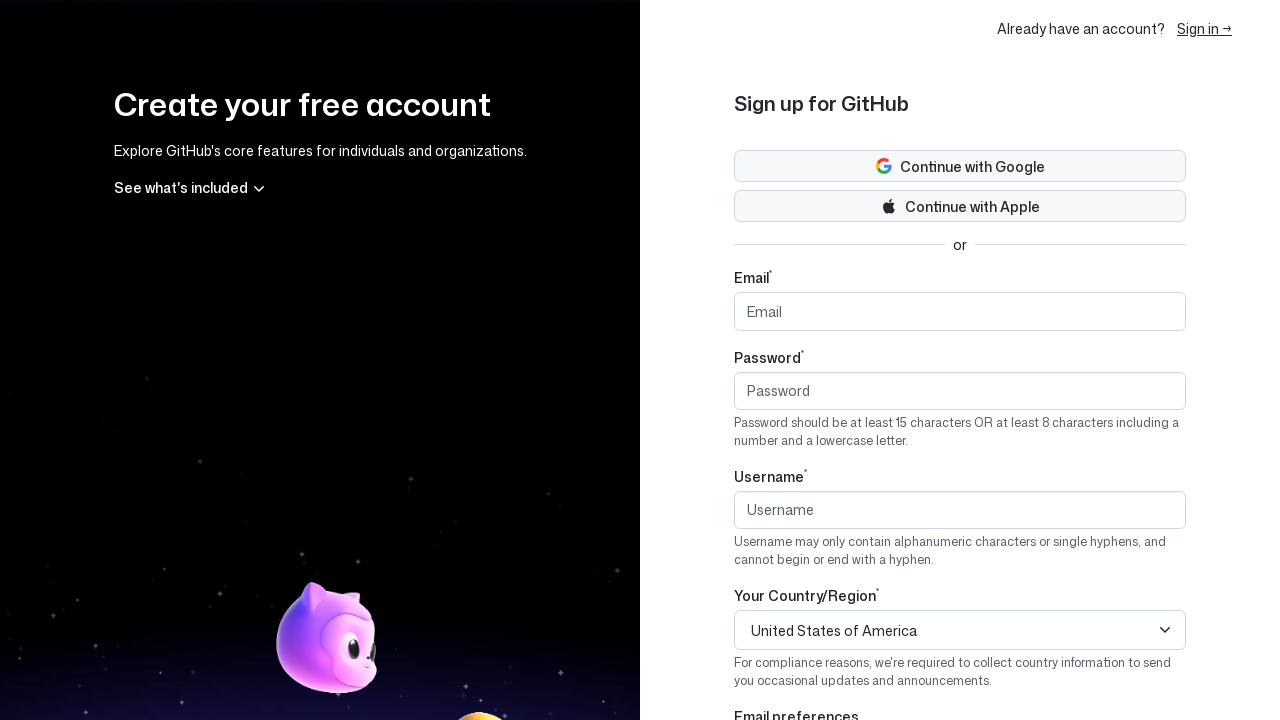